Tests a math puzzle page by reading two numbers, calculating their sum, selecting the sum value from a dropdown, and submitting the form

Starting URL: http://suninjuly.github.io/selects1.html

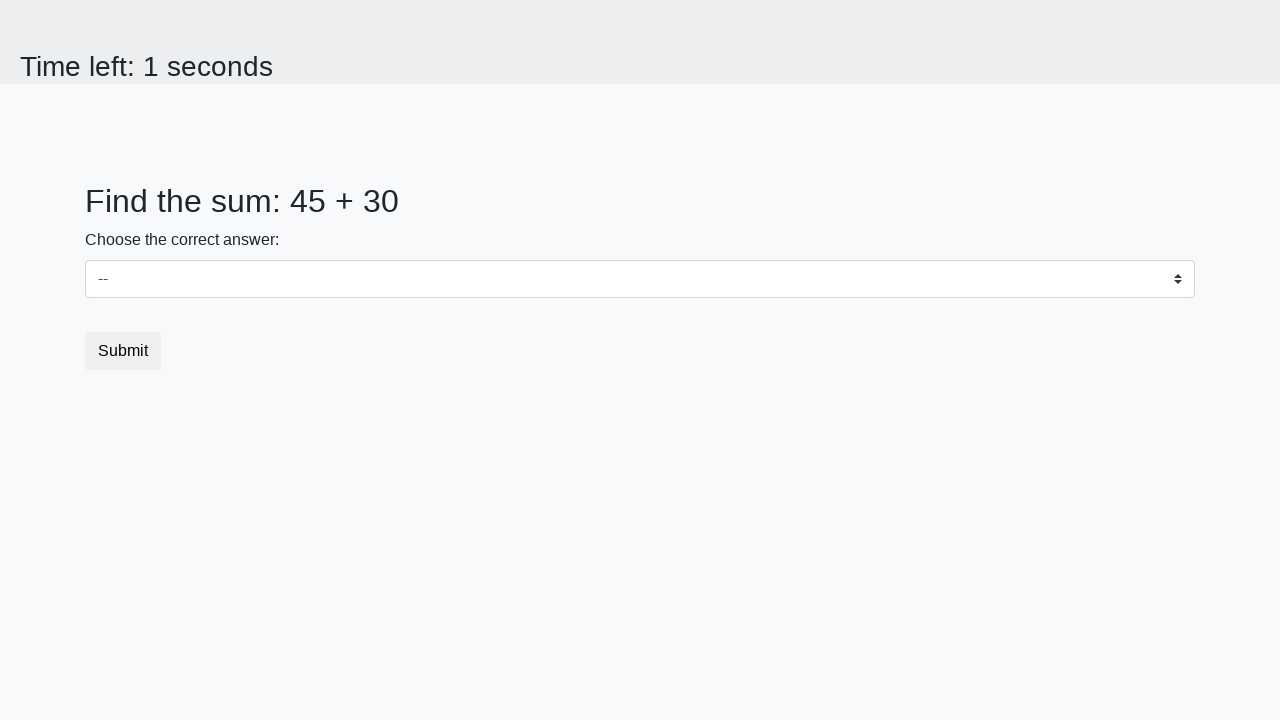

Navigated to math puzzle page
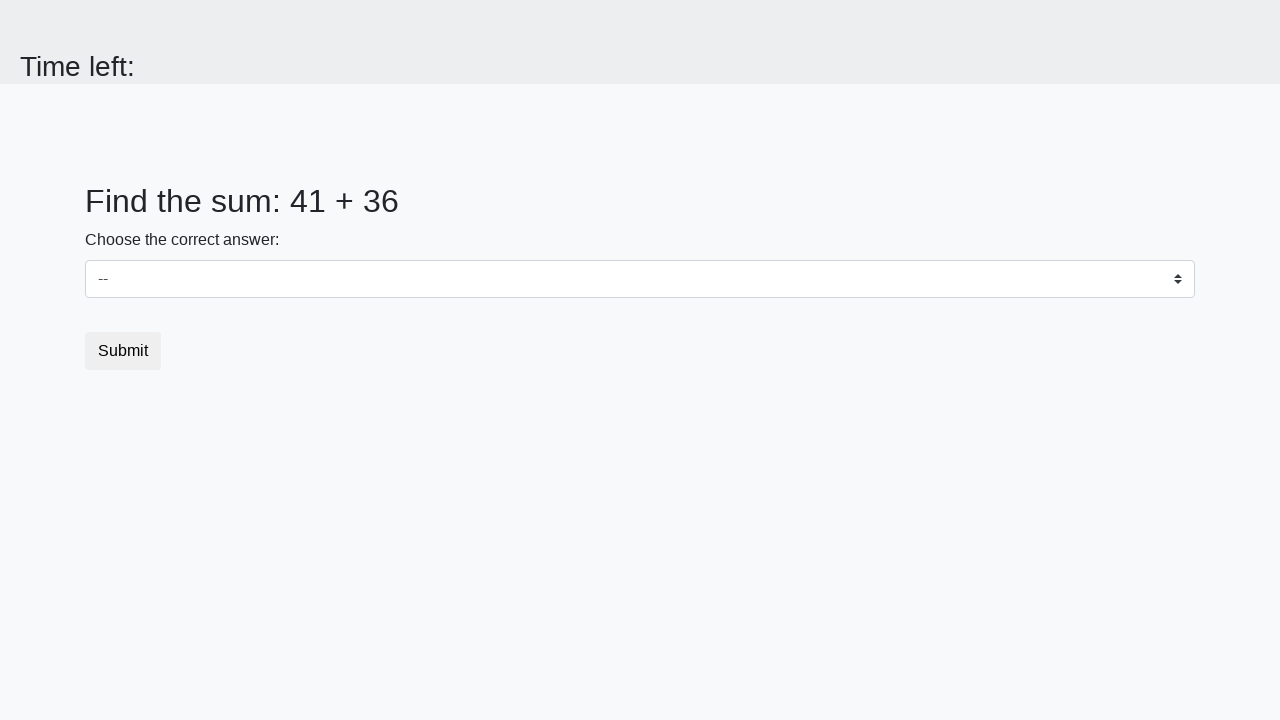

Retrieved first number from page
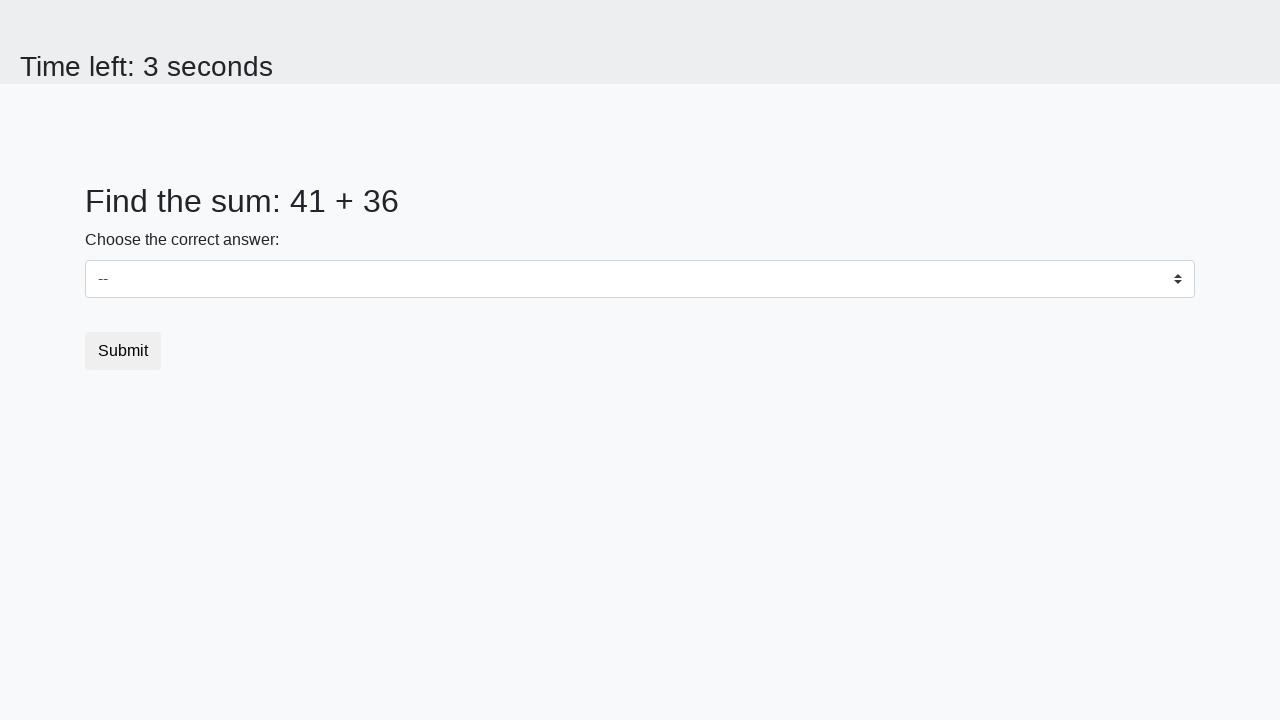

Retrieved second number from page
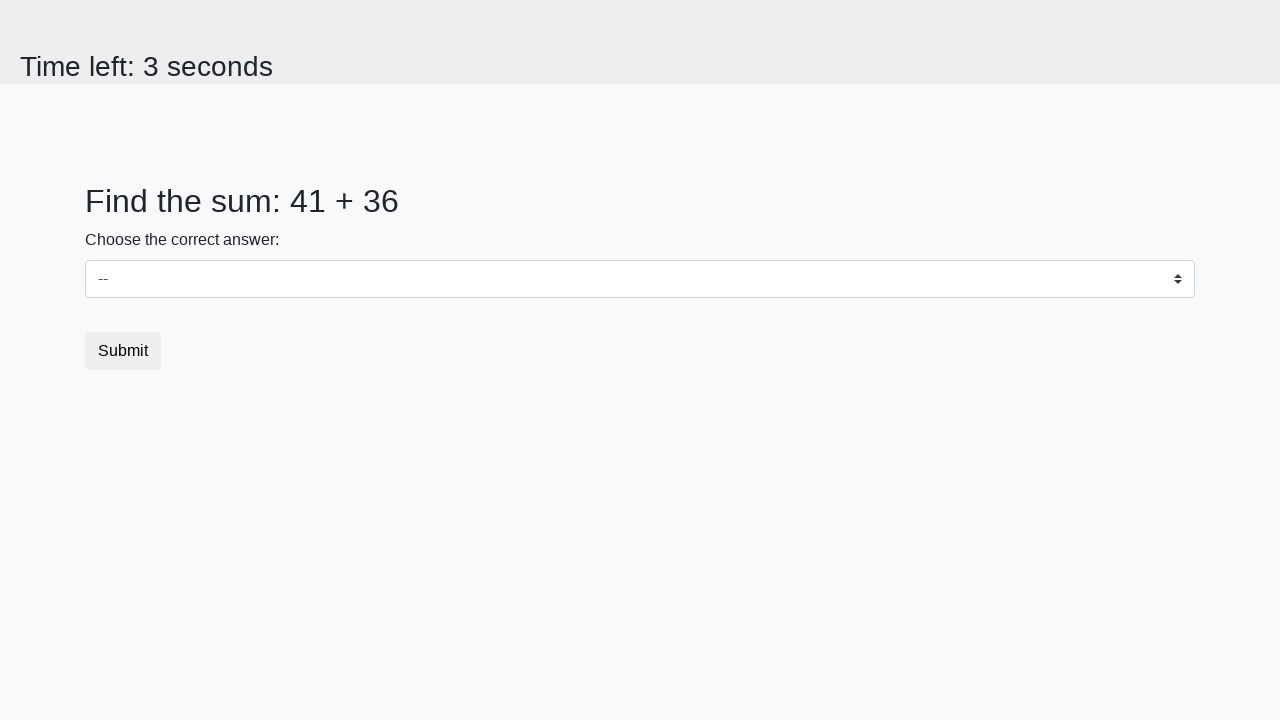

Calculated sum: 41 + 36 = 77
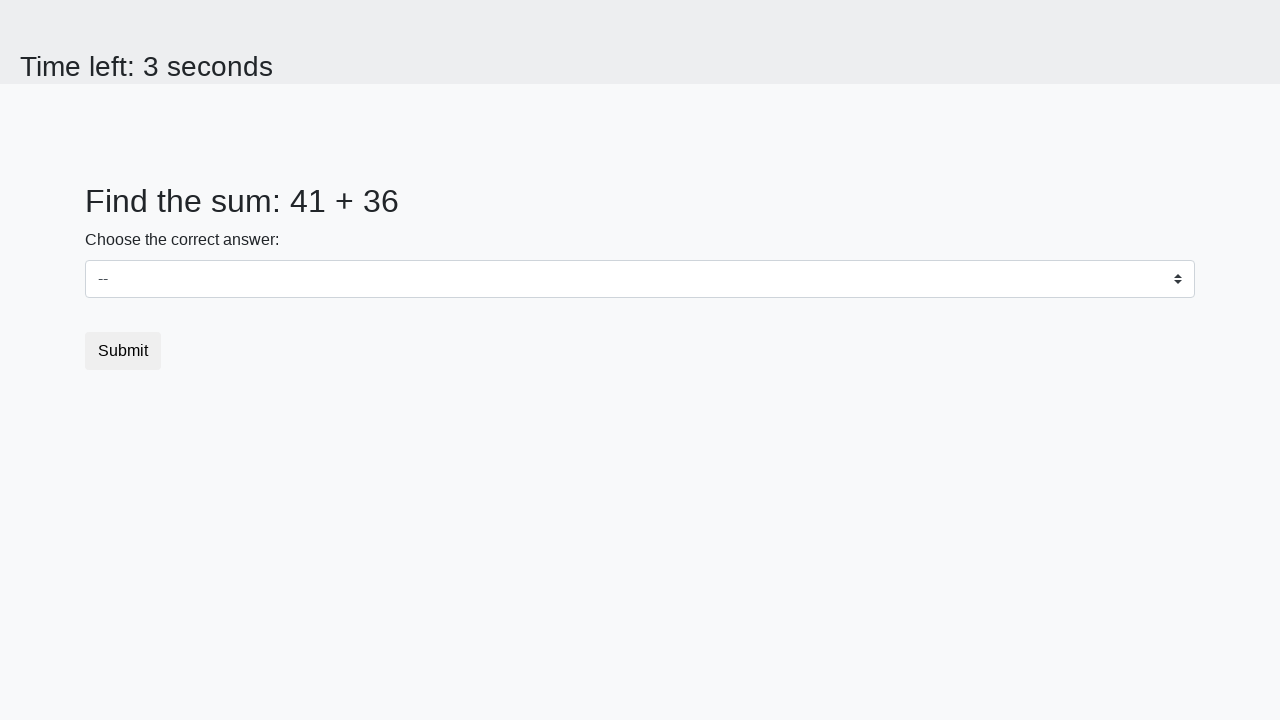

Selected sum value '77' from dropdown on select
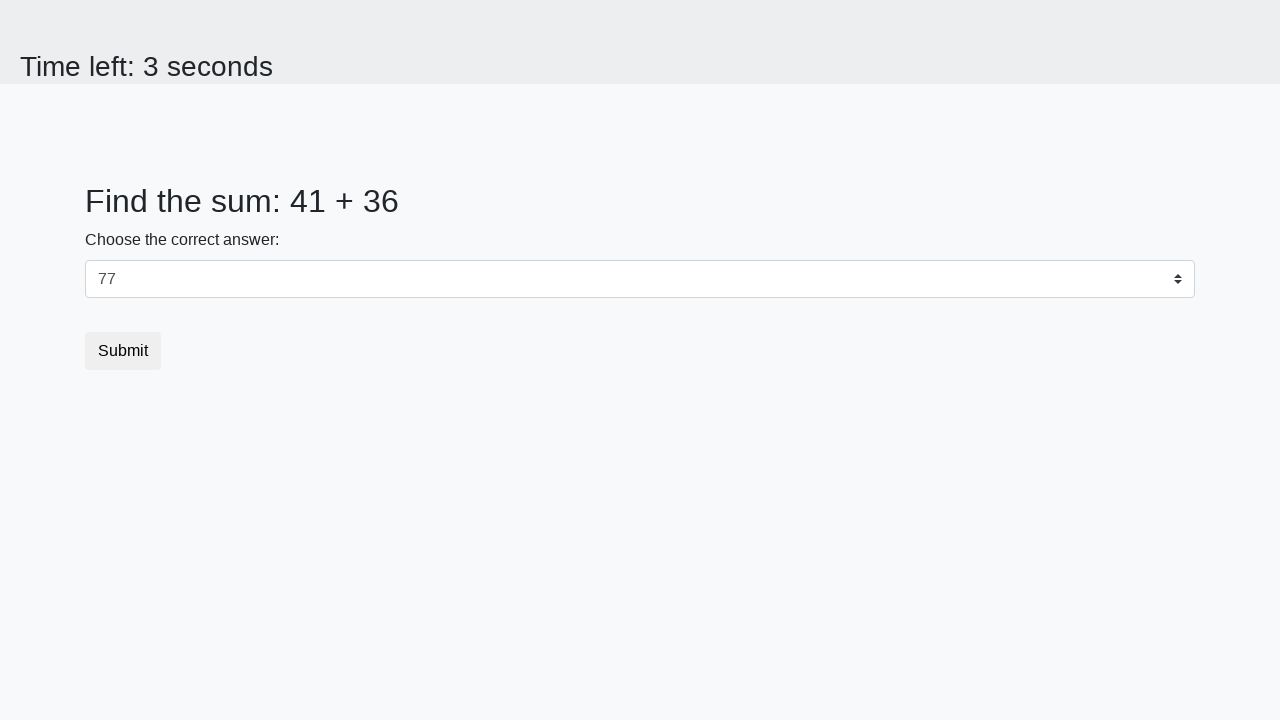

Clicked submit button to complete form at (123, 351) on button[type='submit']
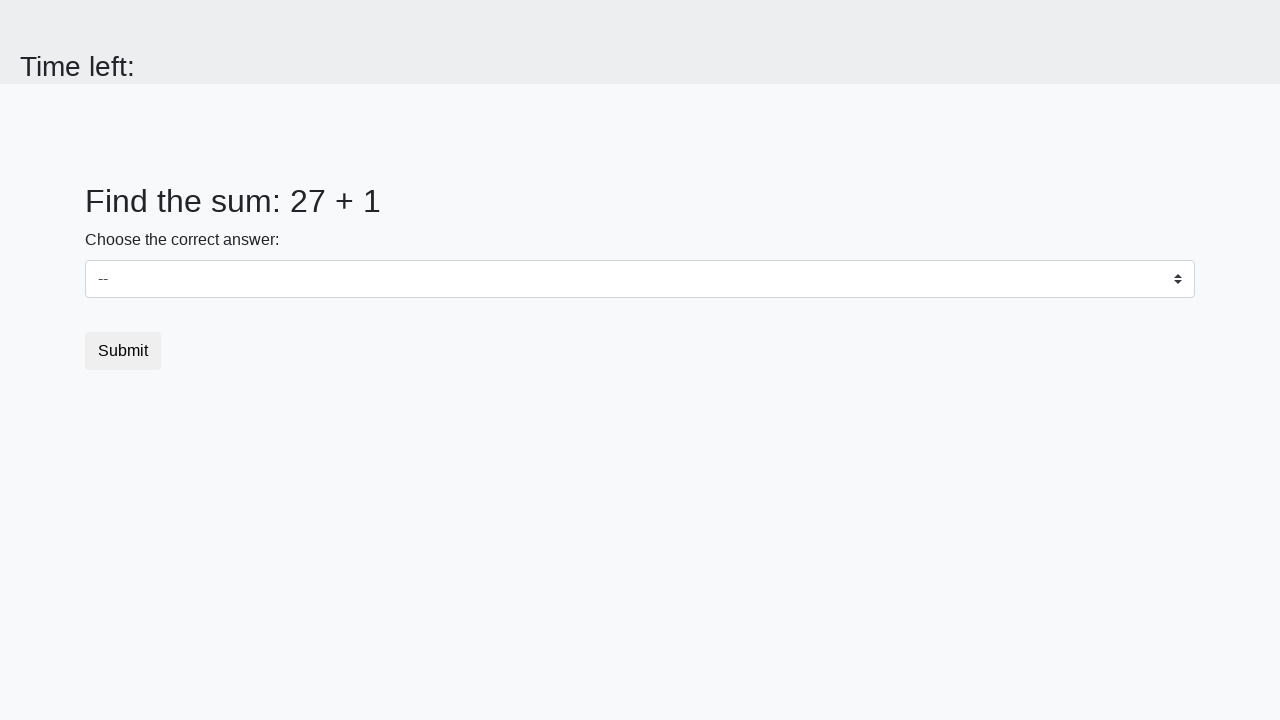

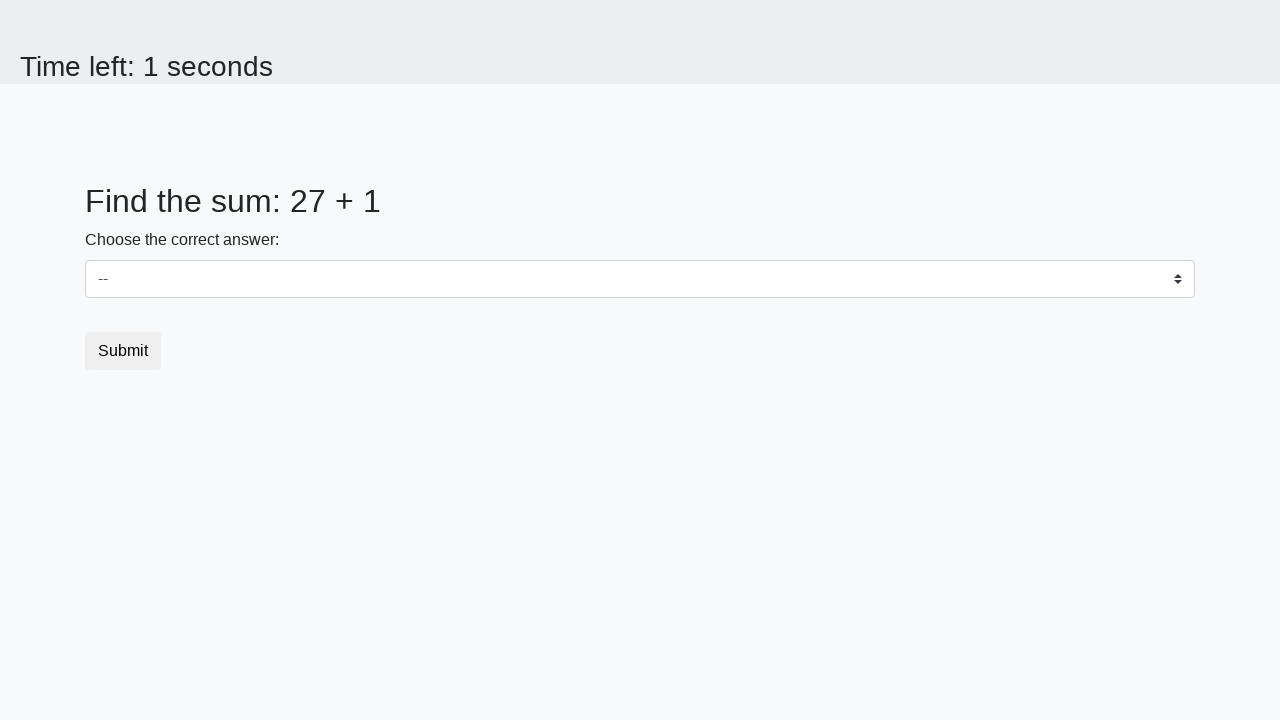